Tests table sorting functionality by clicking on the "Due" column header and verifying that the values are sorted in ascending order

Starting URL: http://the-internet.herokuapp.com/tables

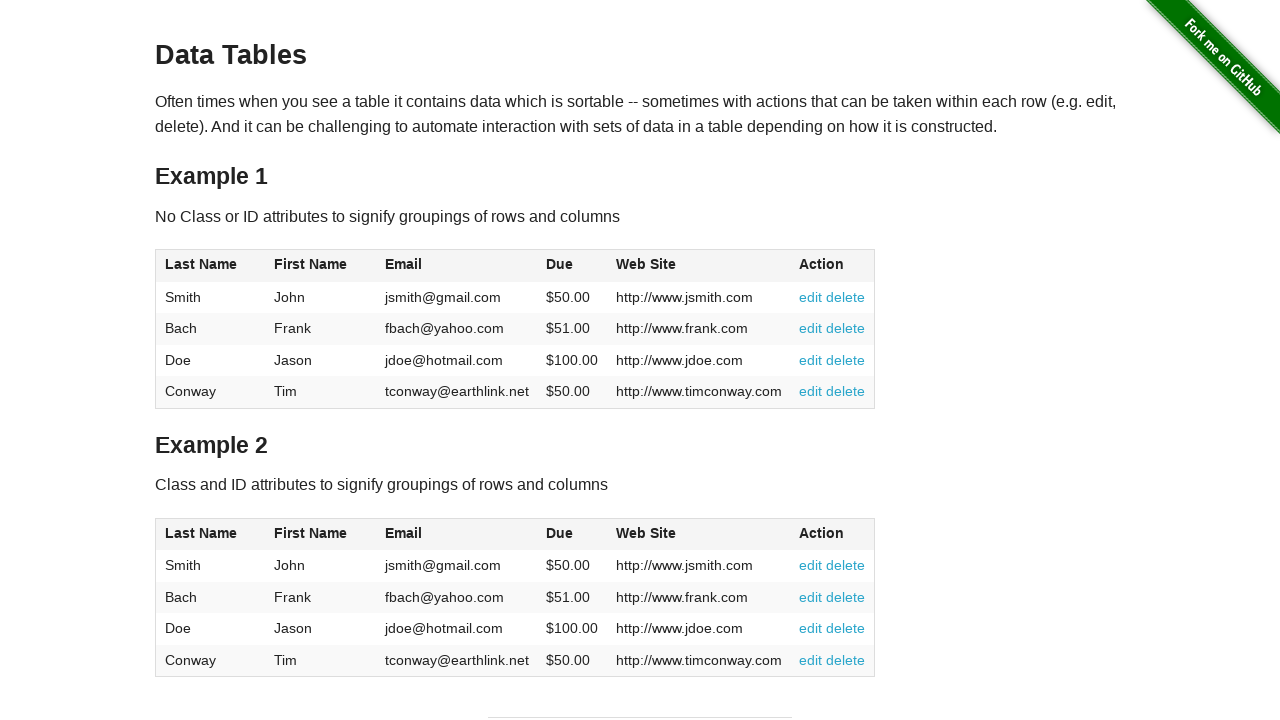

Clicked on the 'Due' column header to sort by due amount at (572, 266) on #table1 thead tr th:nth-of-type(4)
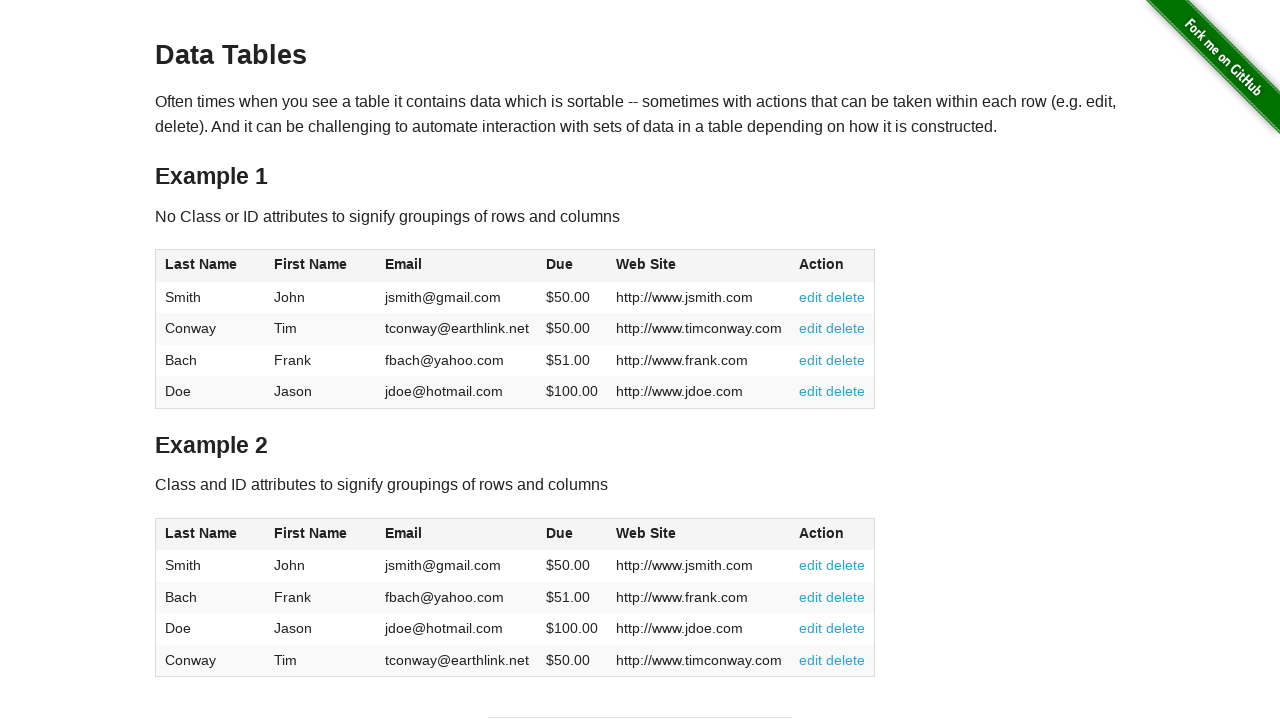

Waited for table to load with due values
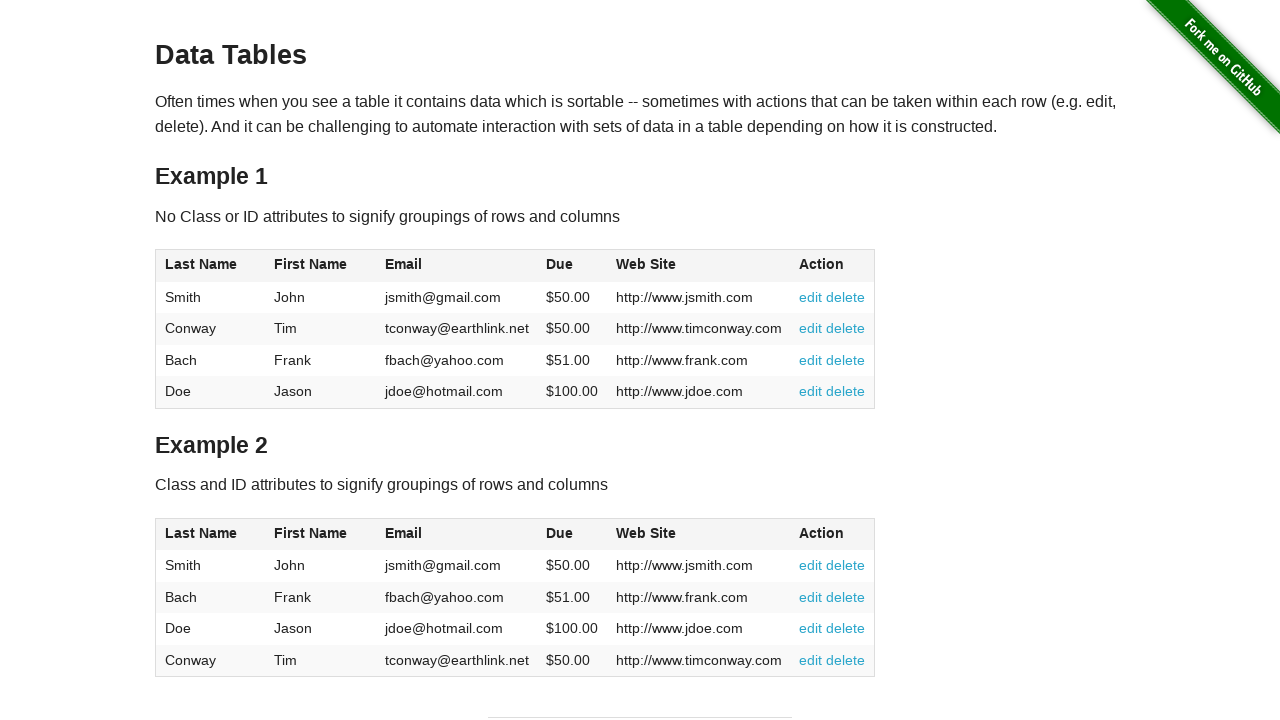

Retrieved all due value elements from the table
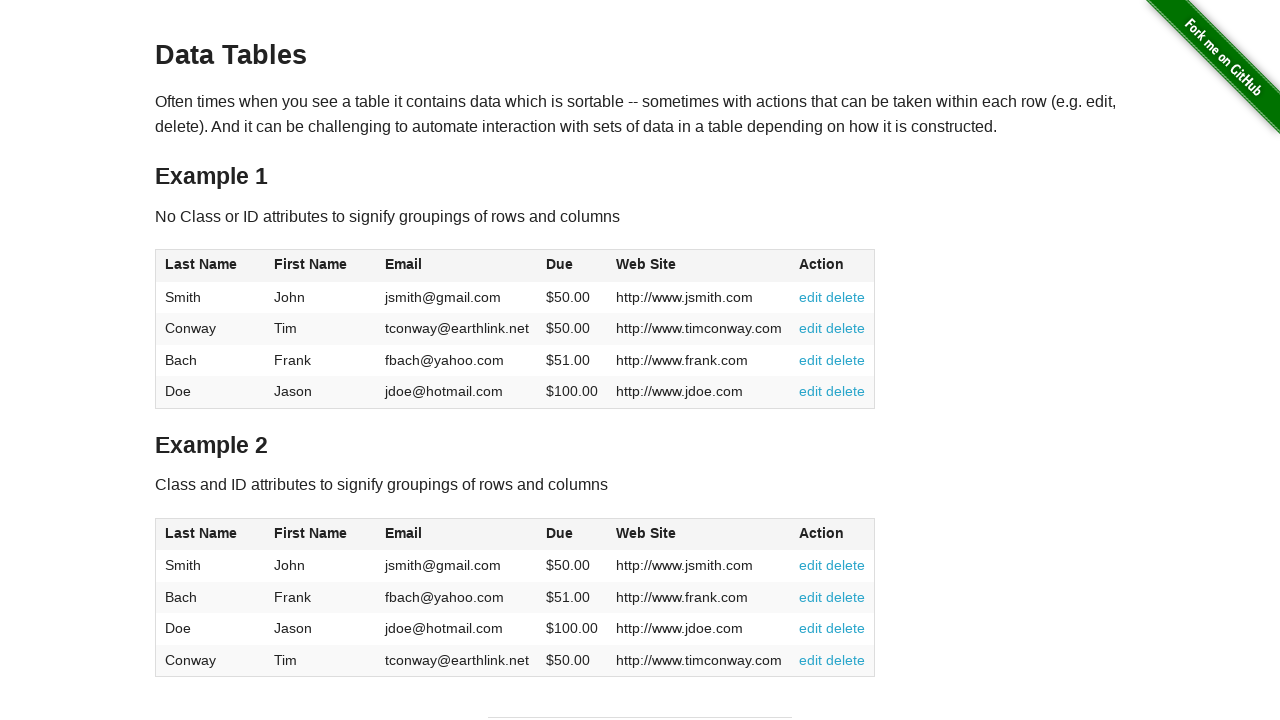

Extracted and converted 4 due values to floats
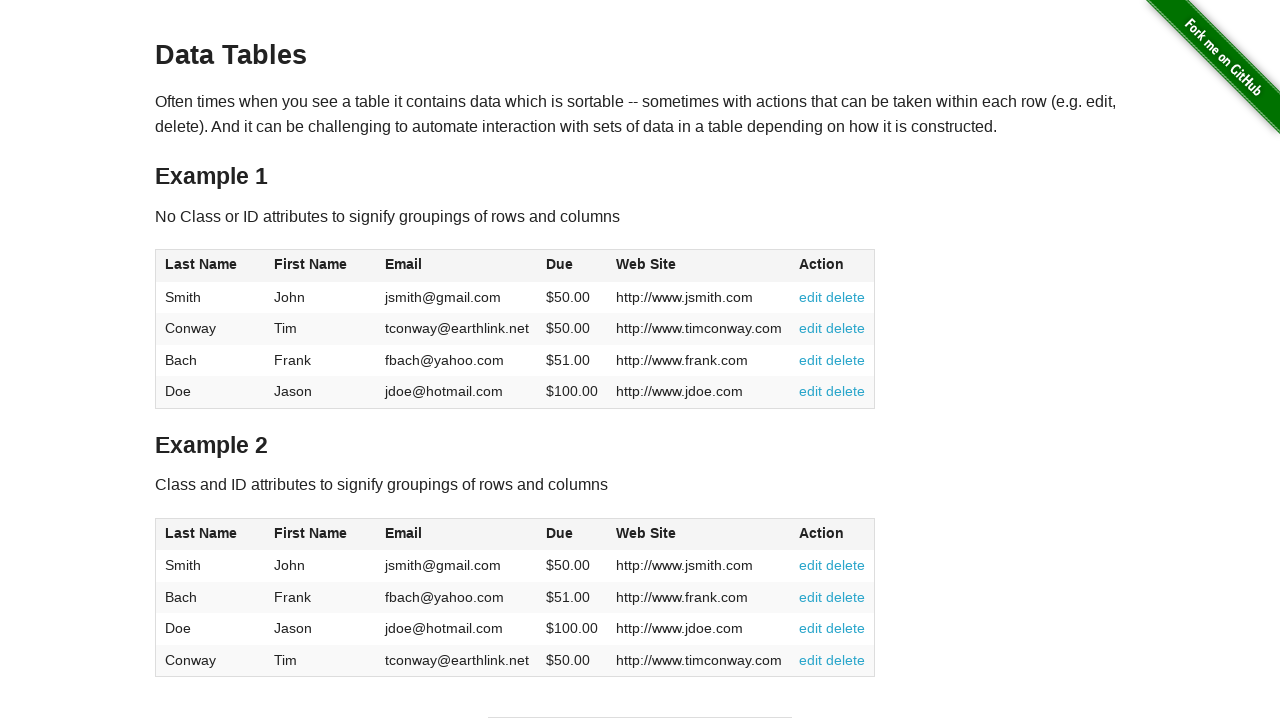

Verified due values in ascending order: 50.0 <= 50.0
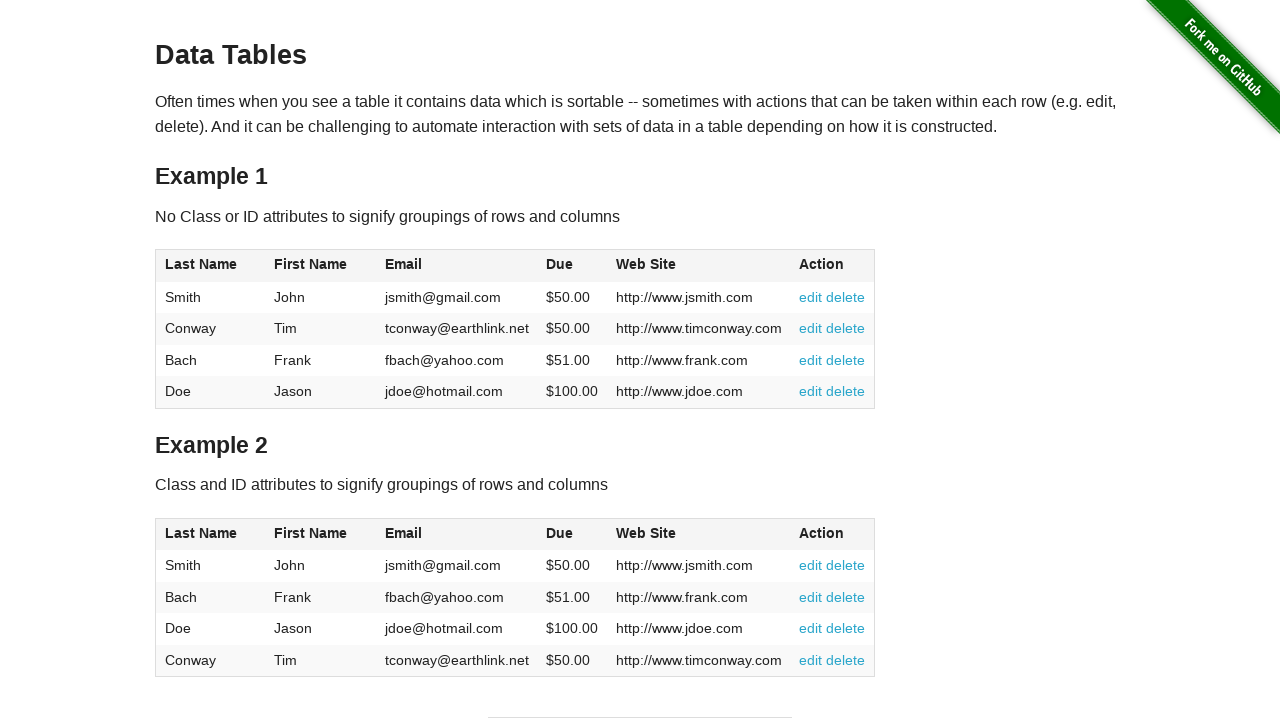

Verified due values in ascending order: 50.0 <= 51.0
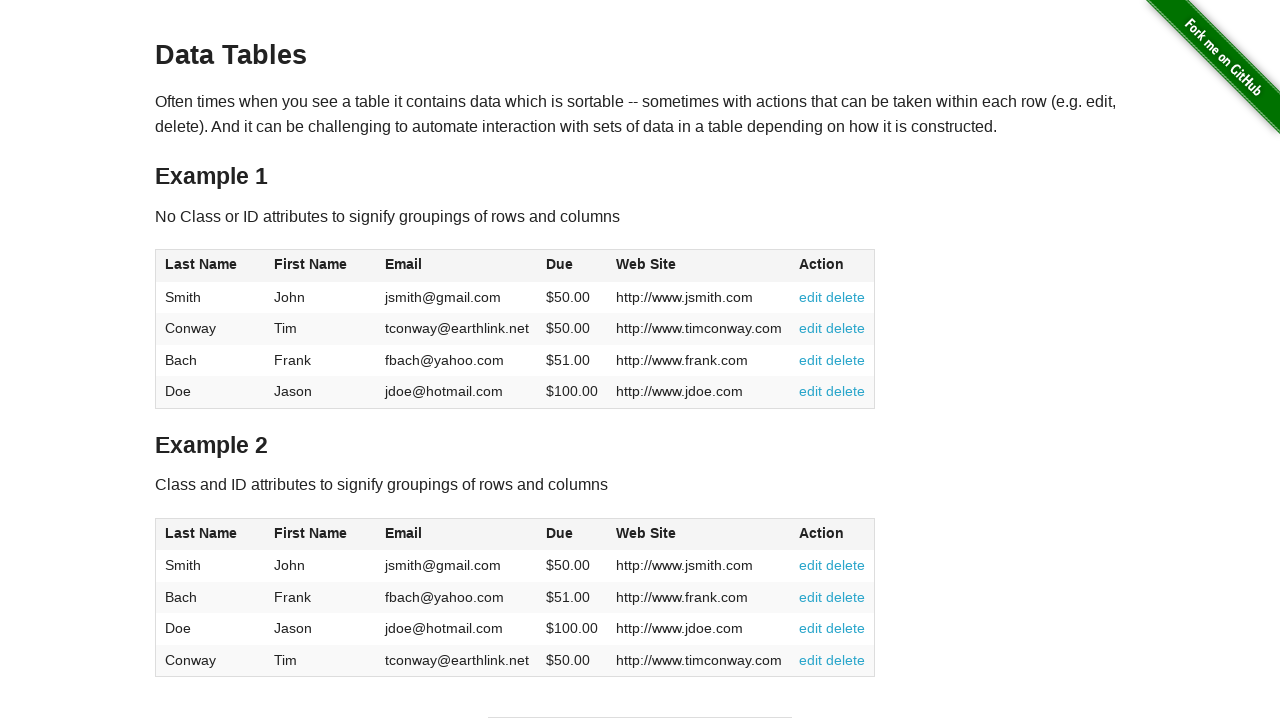

Verified due values in ascending order: 51.0 <= 100.0
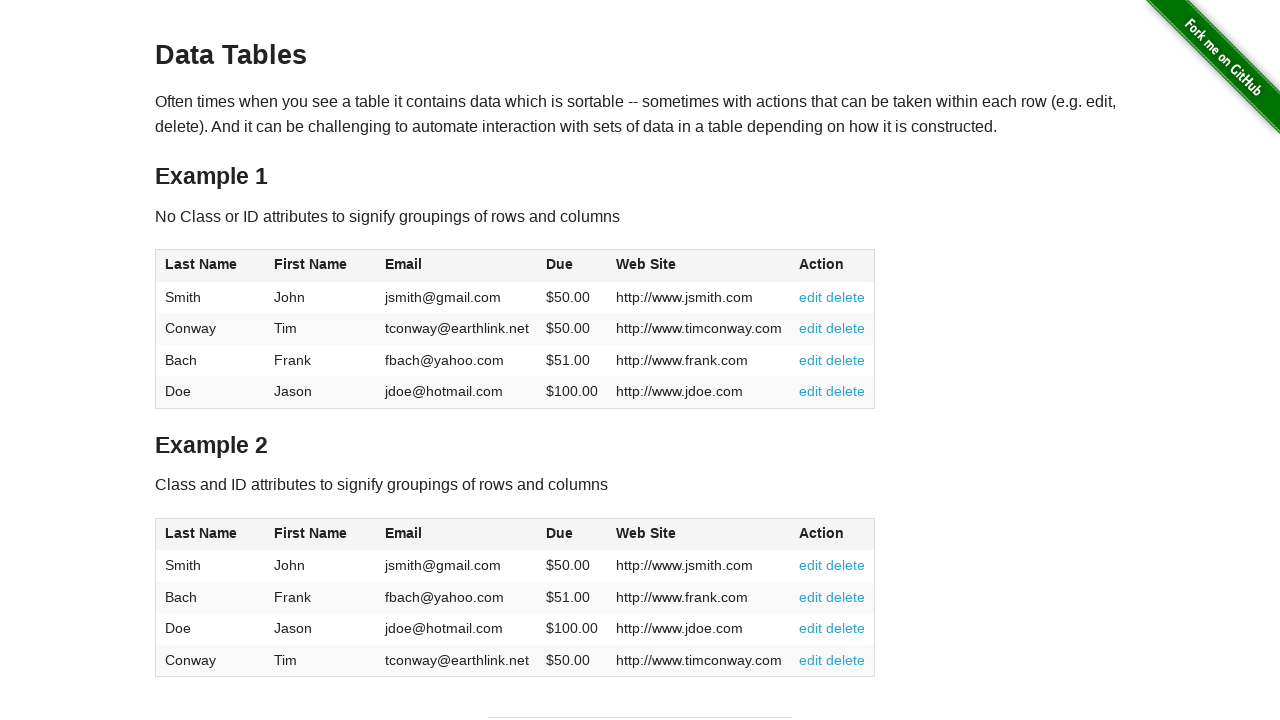

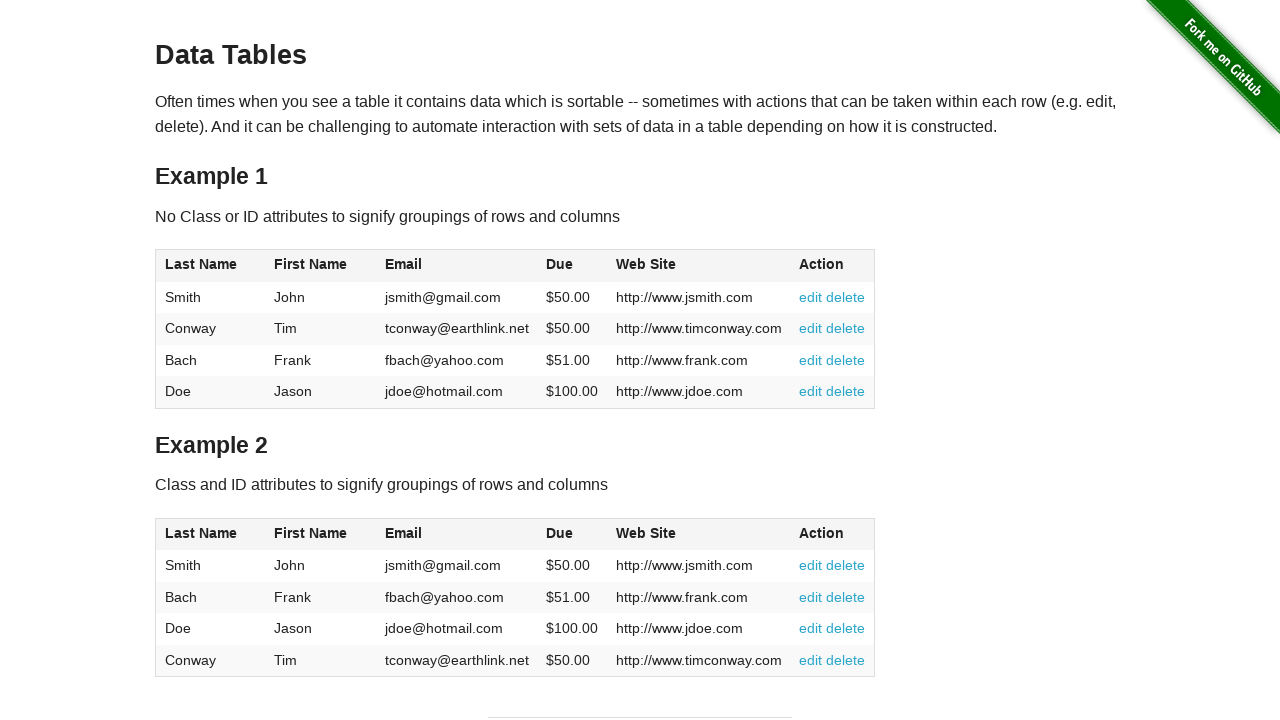